Tests dropdown selection by calculating the sum of two displayed numbers and selecting the corresponding value from a dropdown menu

Starting URL: http://suninjuly.github.io/selects2.html

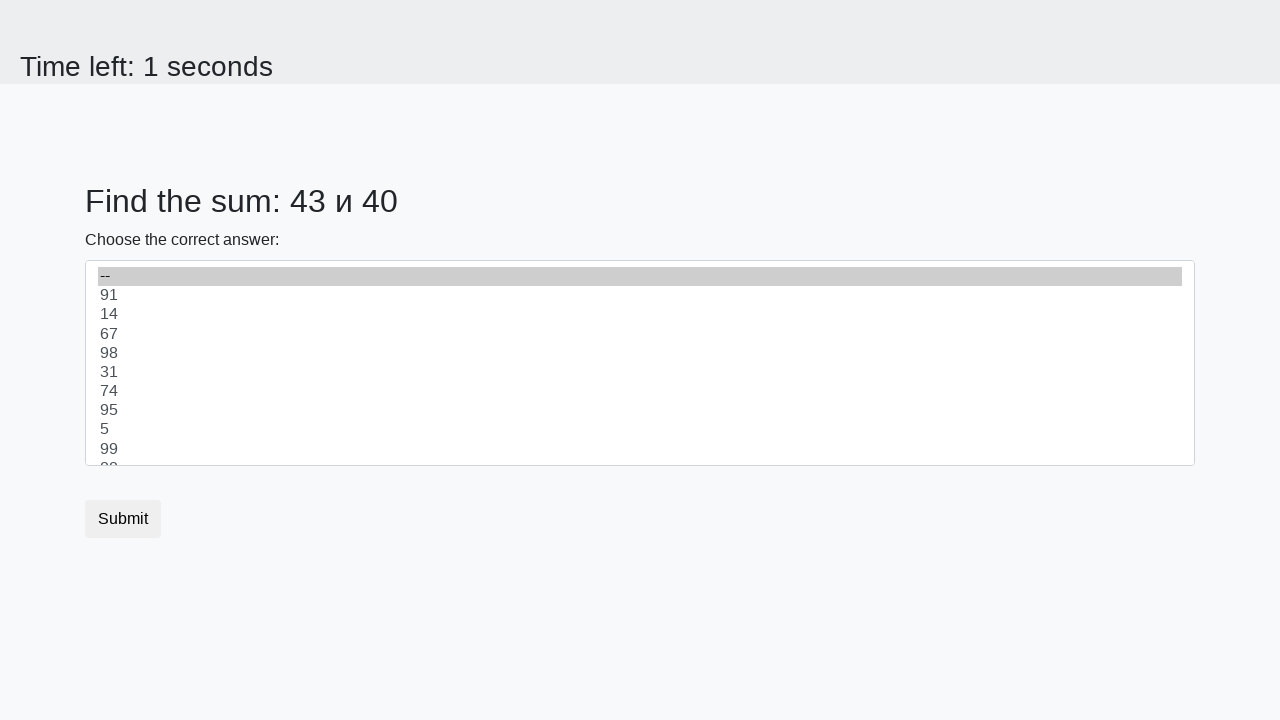

Retrieved first number from #num1 element
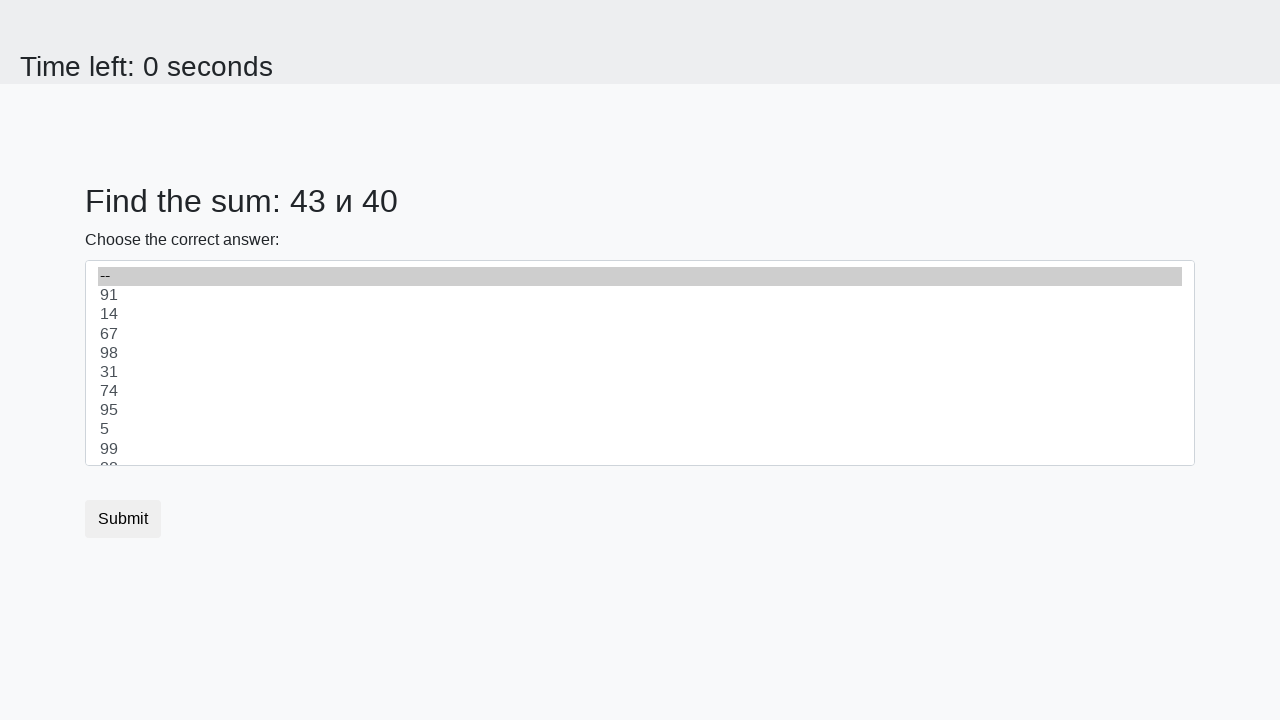

Retrieved second number from #num2 element
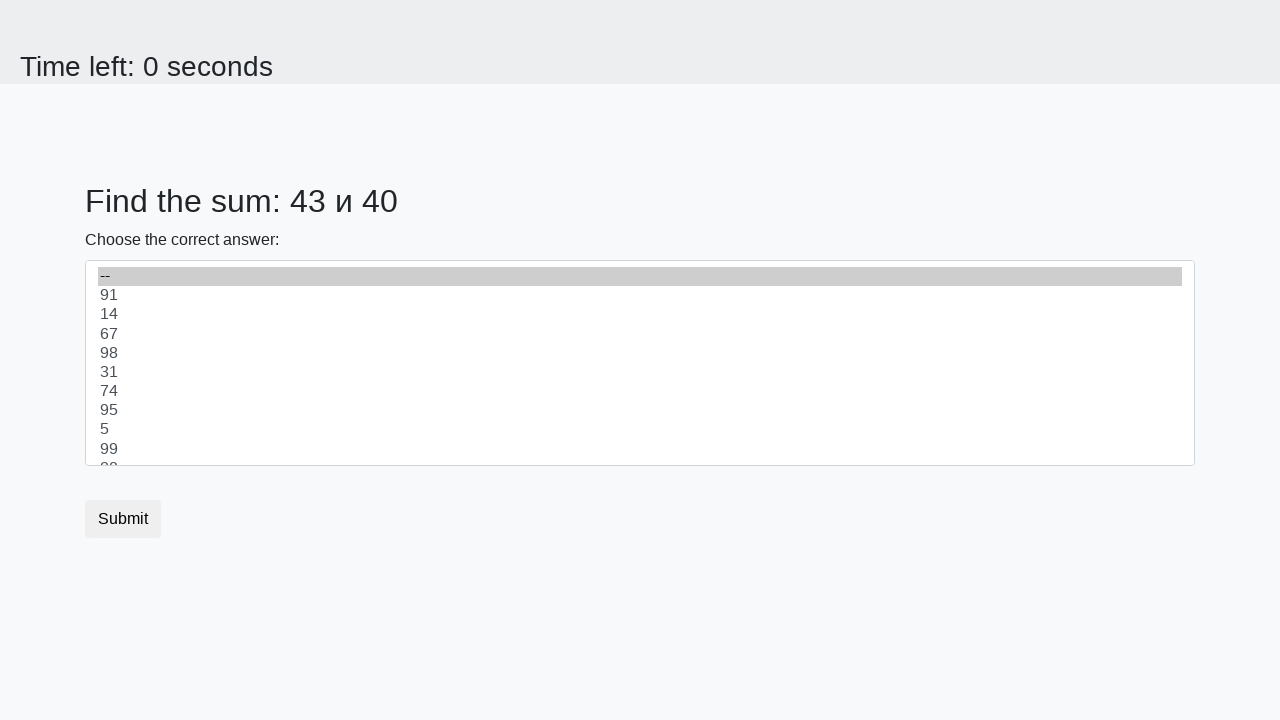

Calculated sum of 43 + 40 = 83
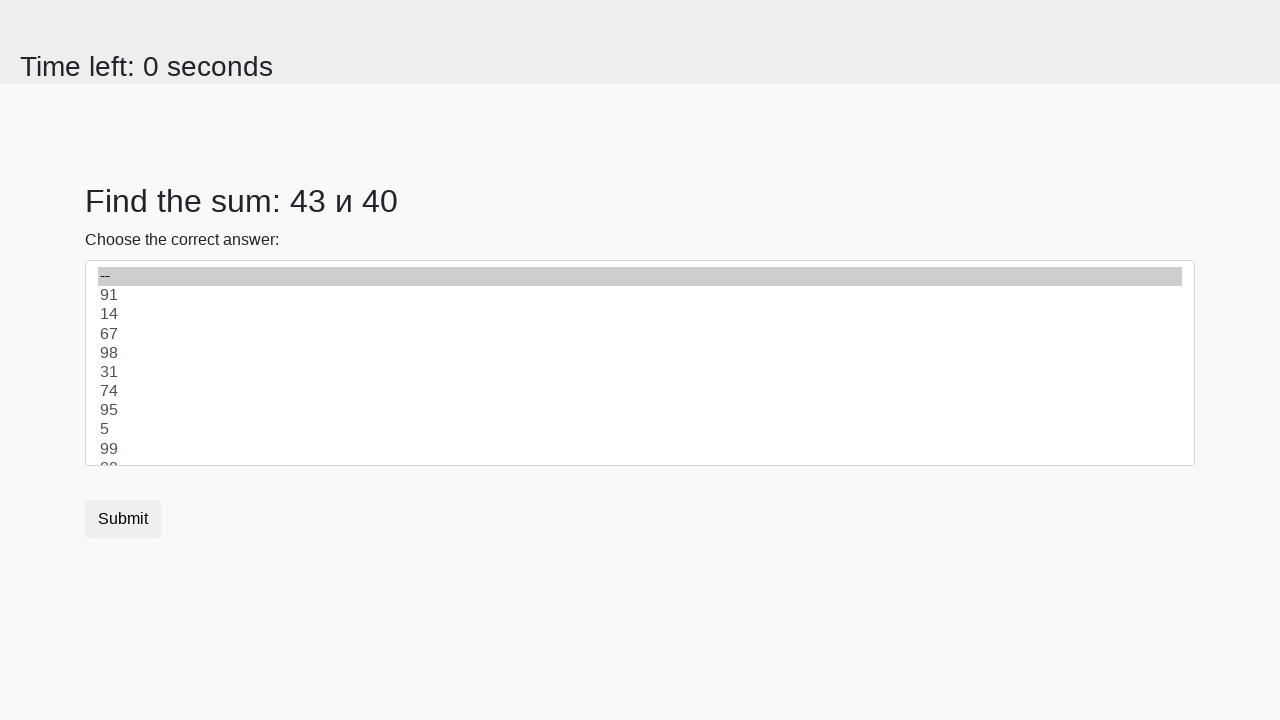

Selected value 83 from dropdown menu on #dropdown
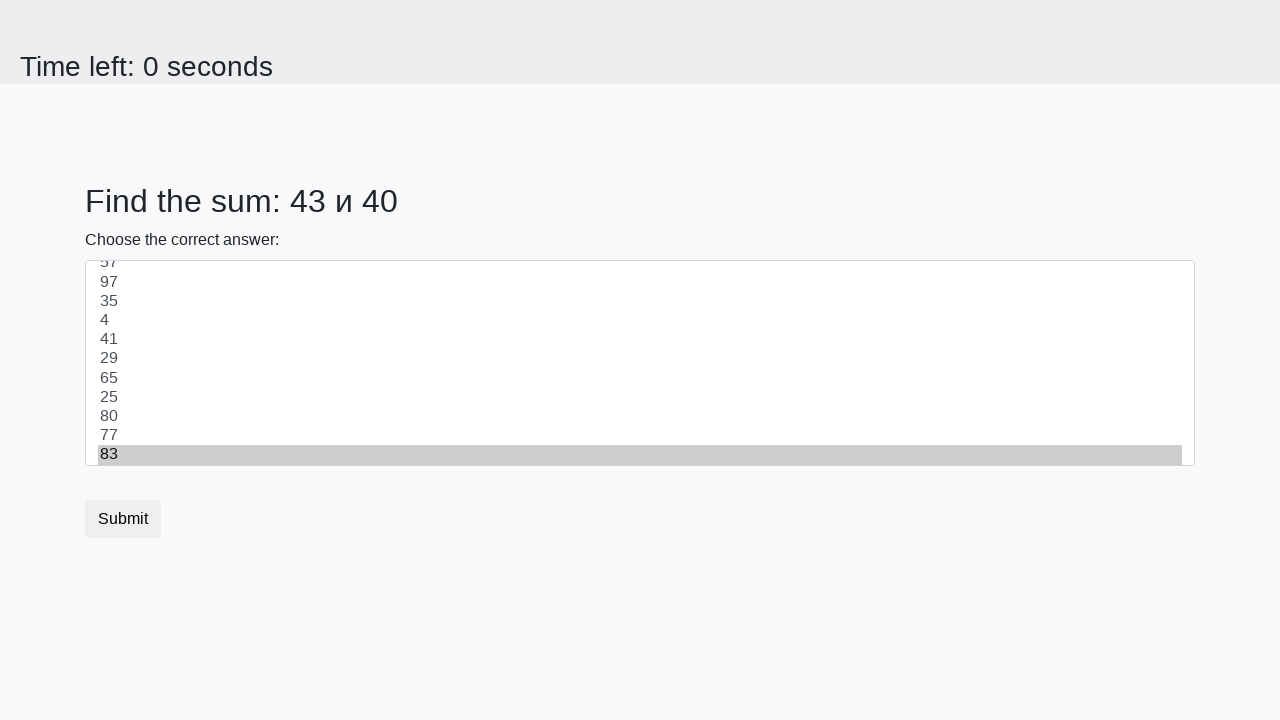

Clicked Submit button at (123, 519) on .btn.btn-default
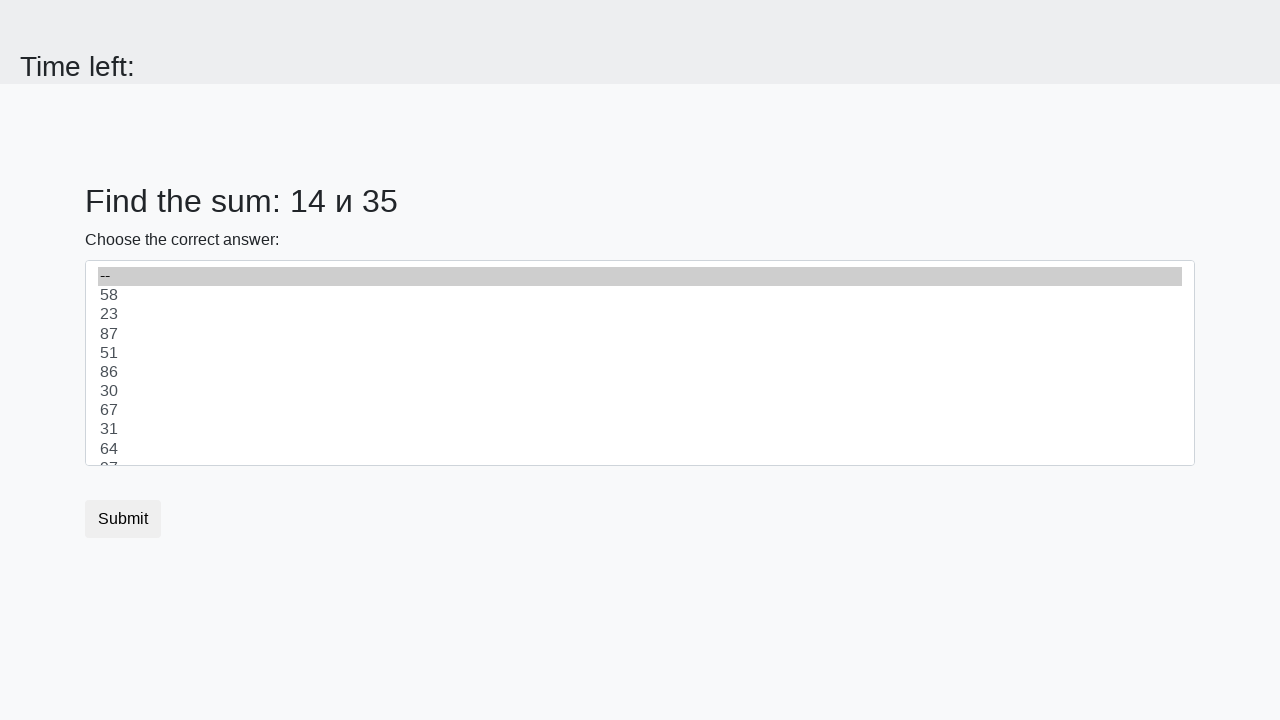

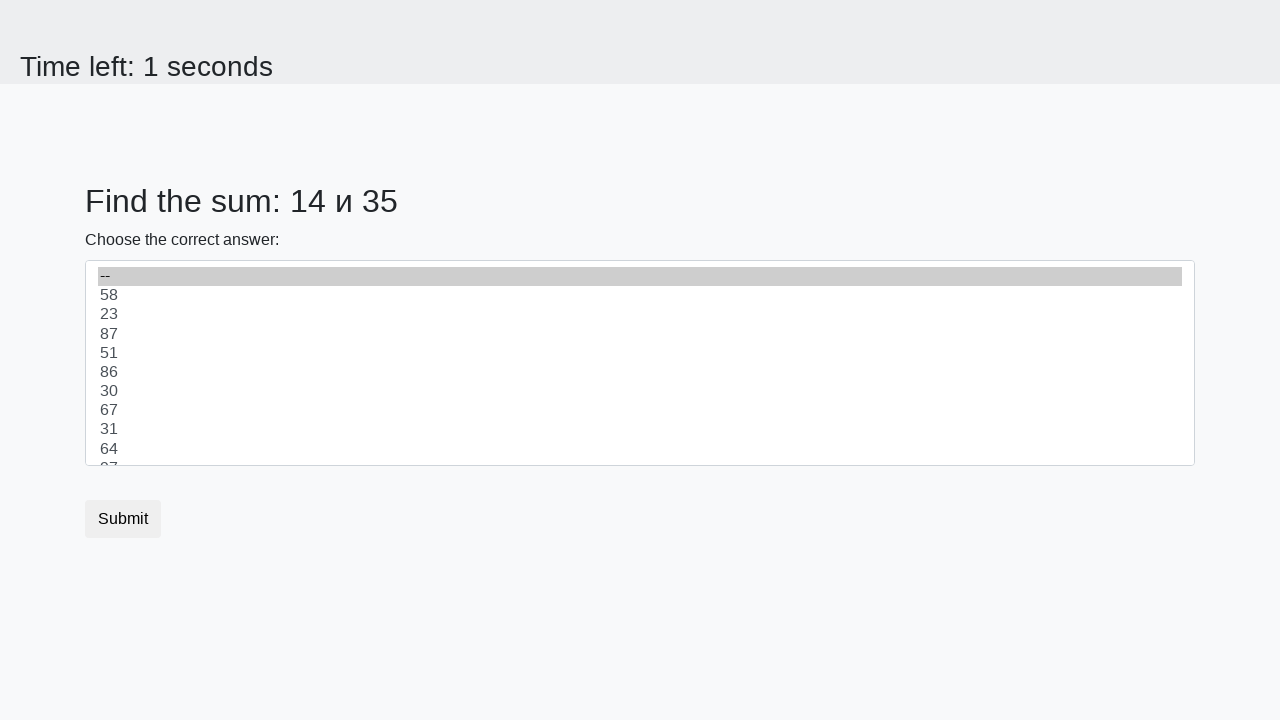